Opens Google Translate and enters Hebrew text in the source field

Starting URL: https://translate.google.com

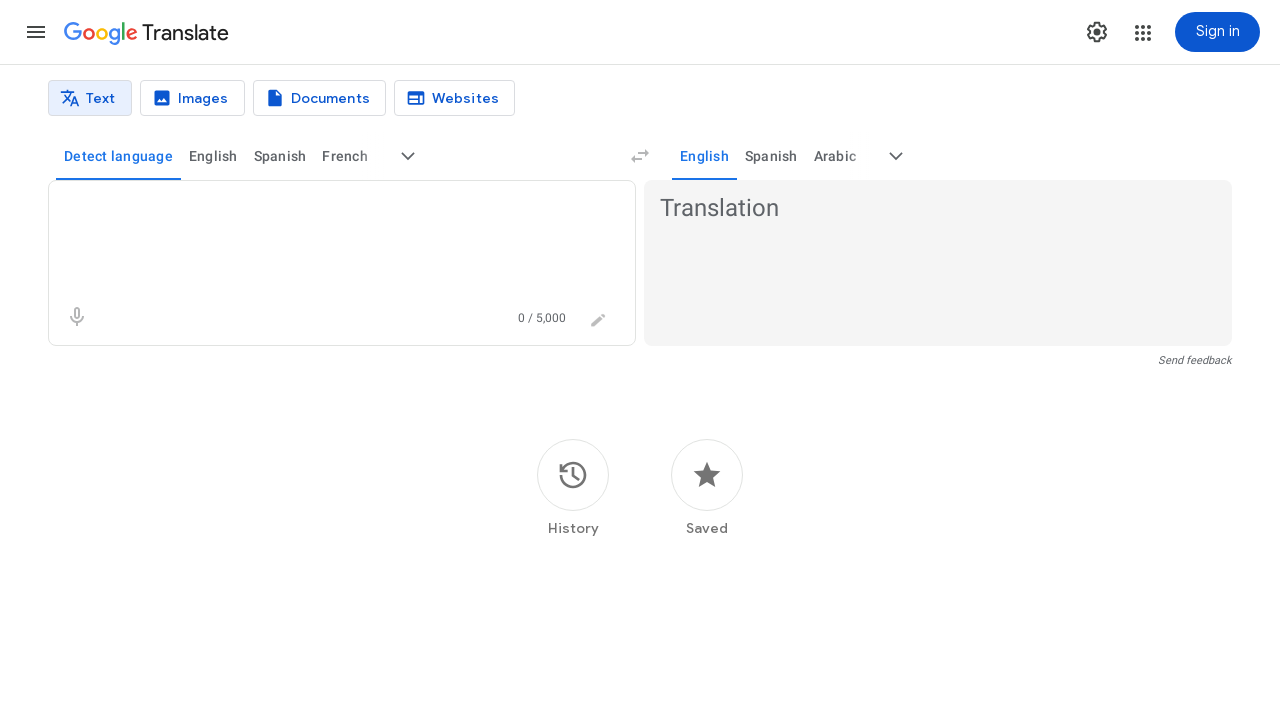

Waited for source textarea to load on Google Translate
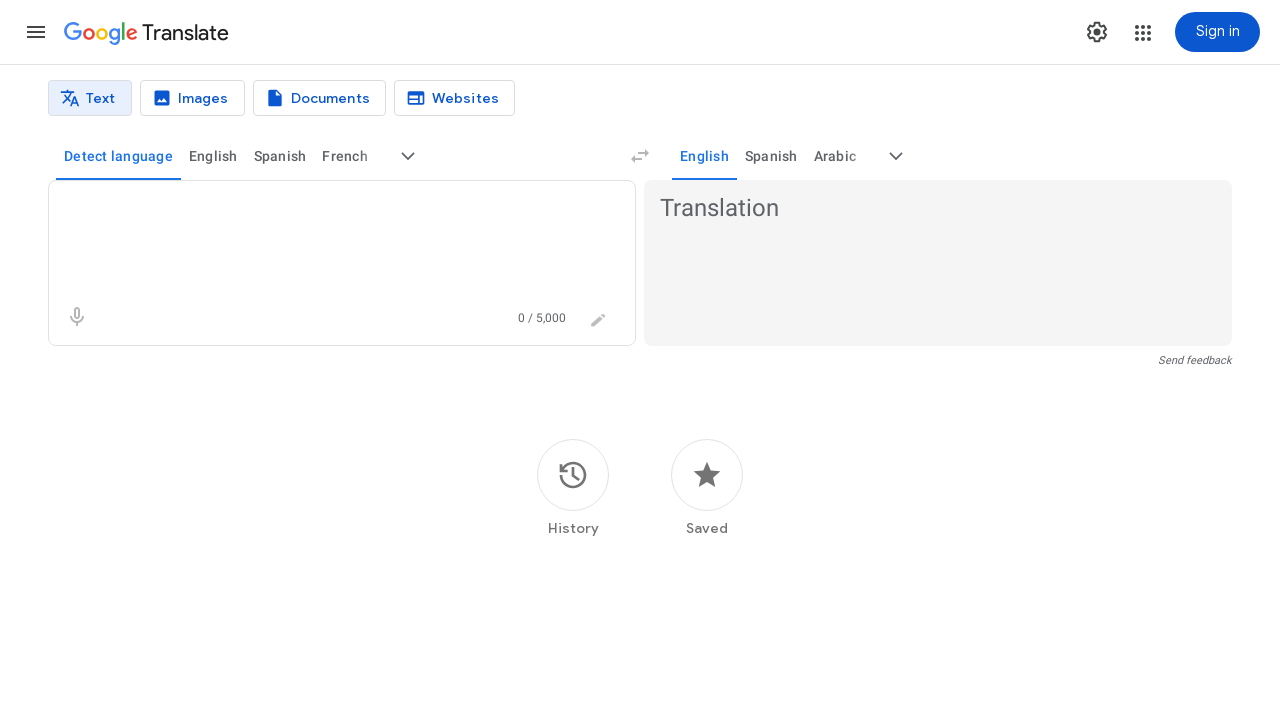

Entered Hebrew text 'שלום' in the source field on textarea
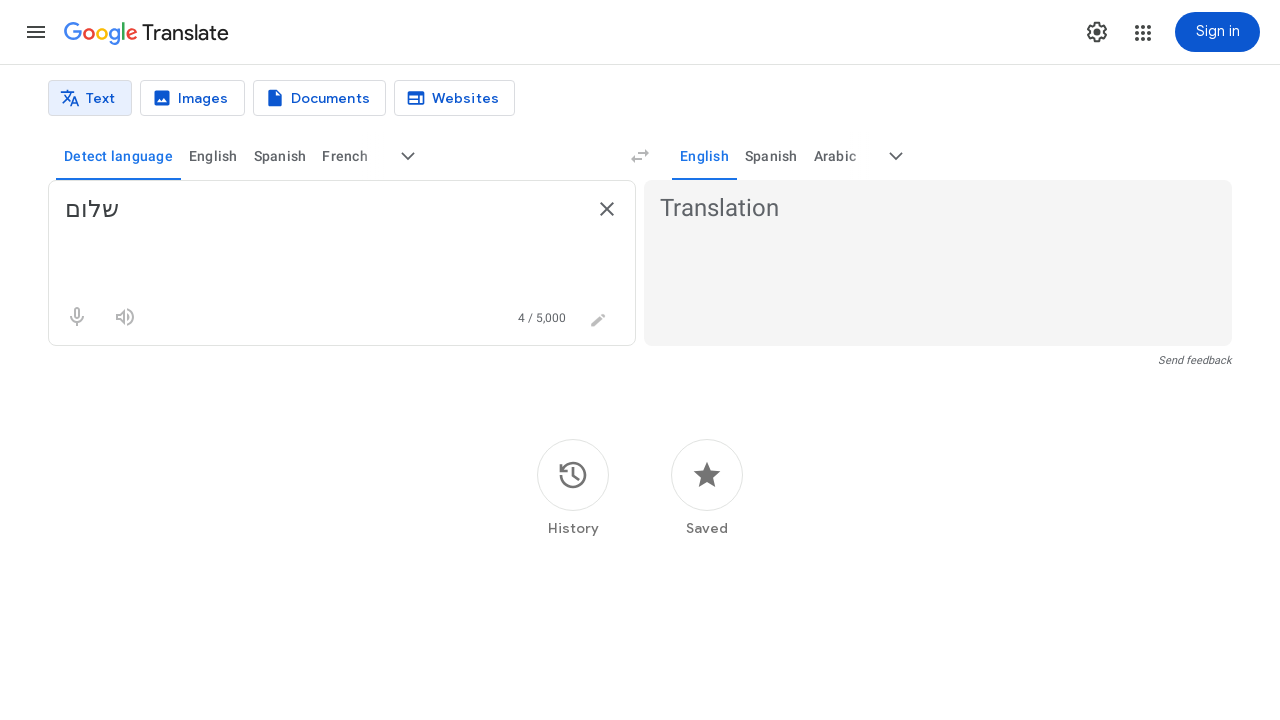

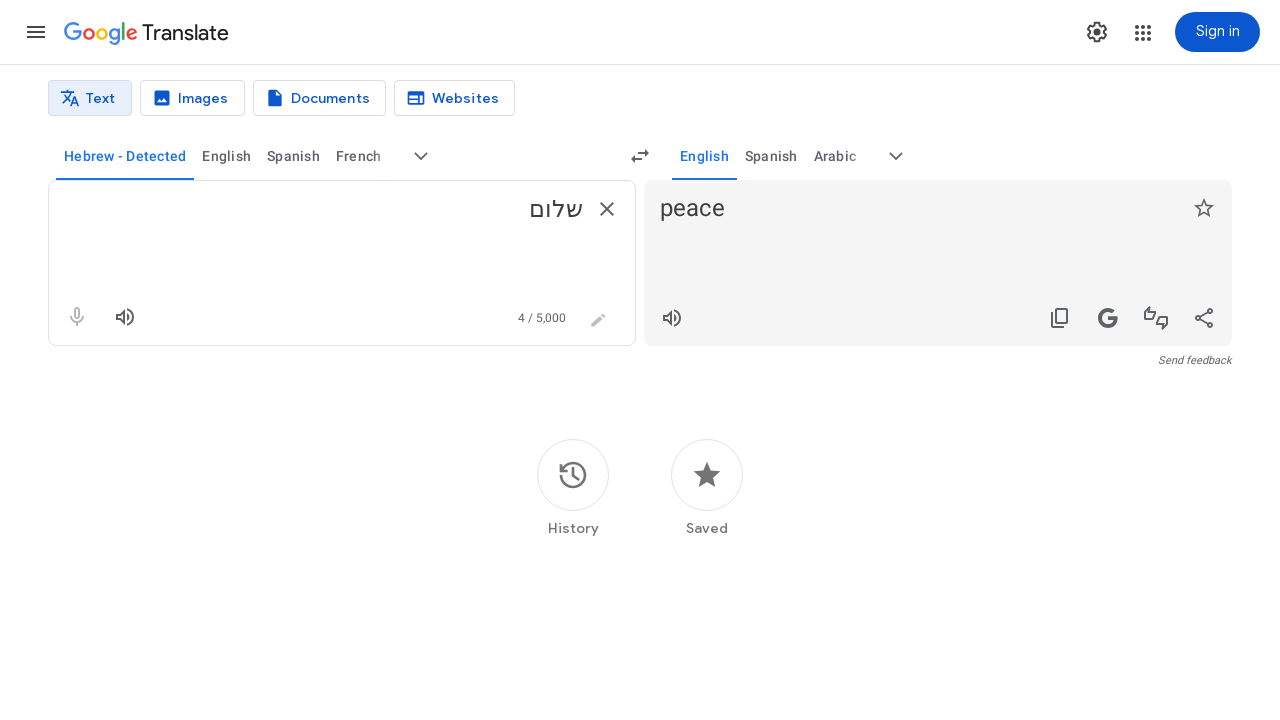